Navigates to Walmart website and verifies the page title contains a reference to the site name

Starting URL: https://walmart.com/

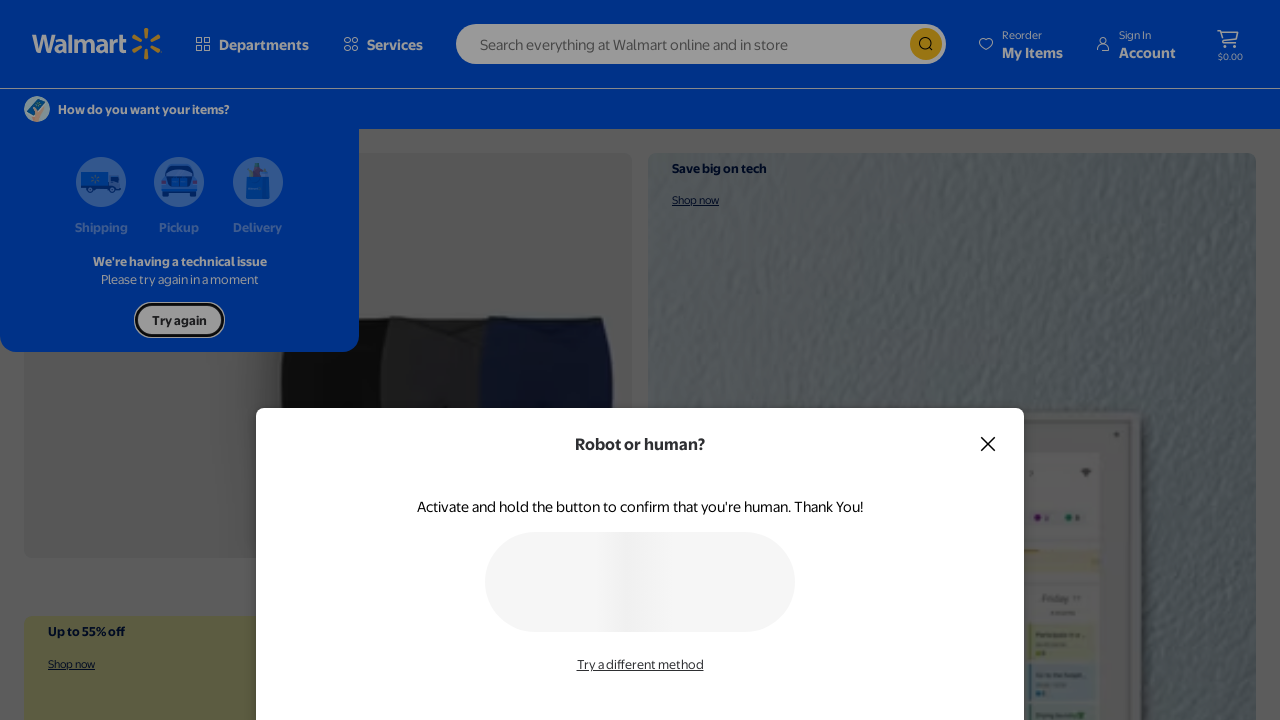

Waited for page to fully load (domcontentloaded state)
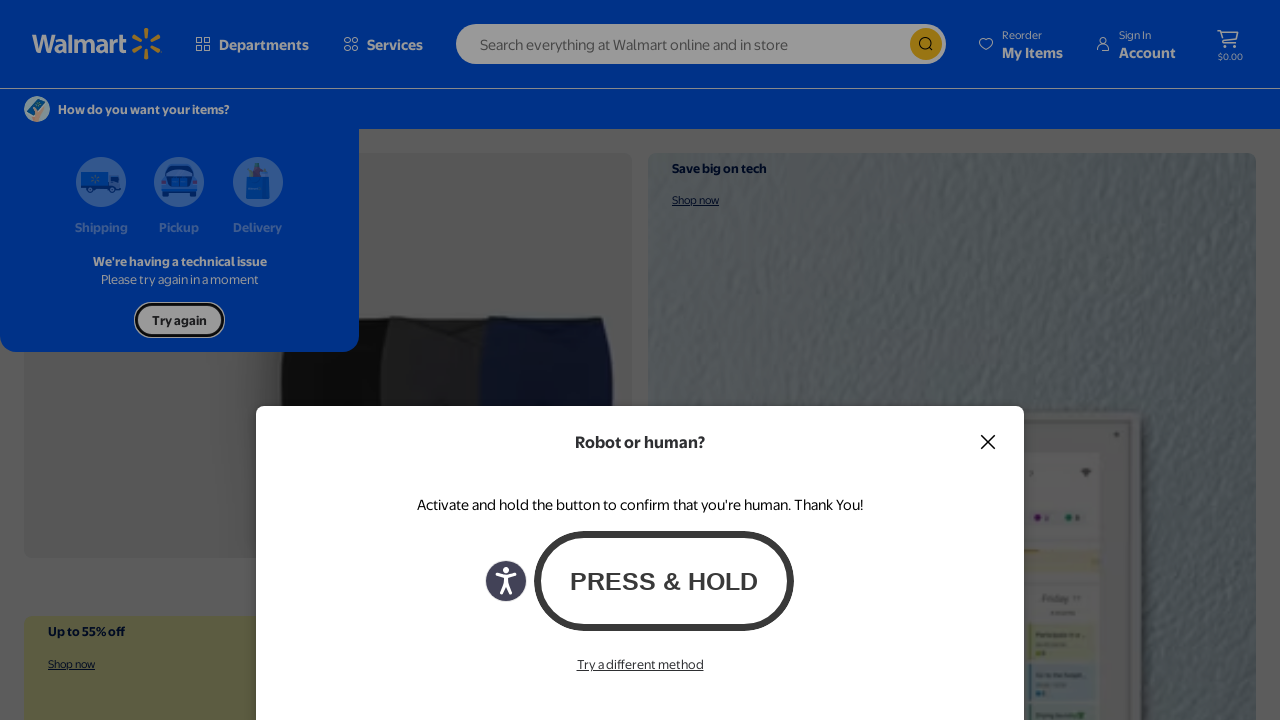

Retrieved page title: 'Walmart | Save Money. Live better.'
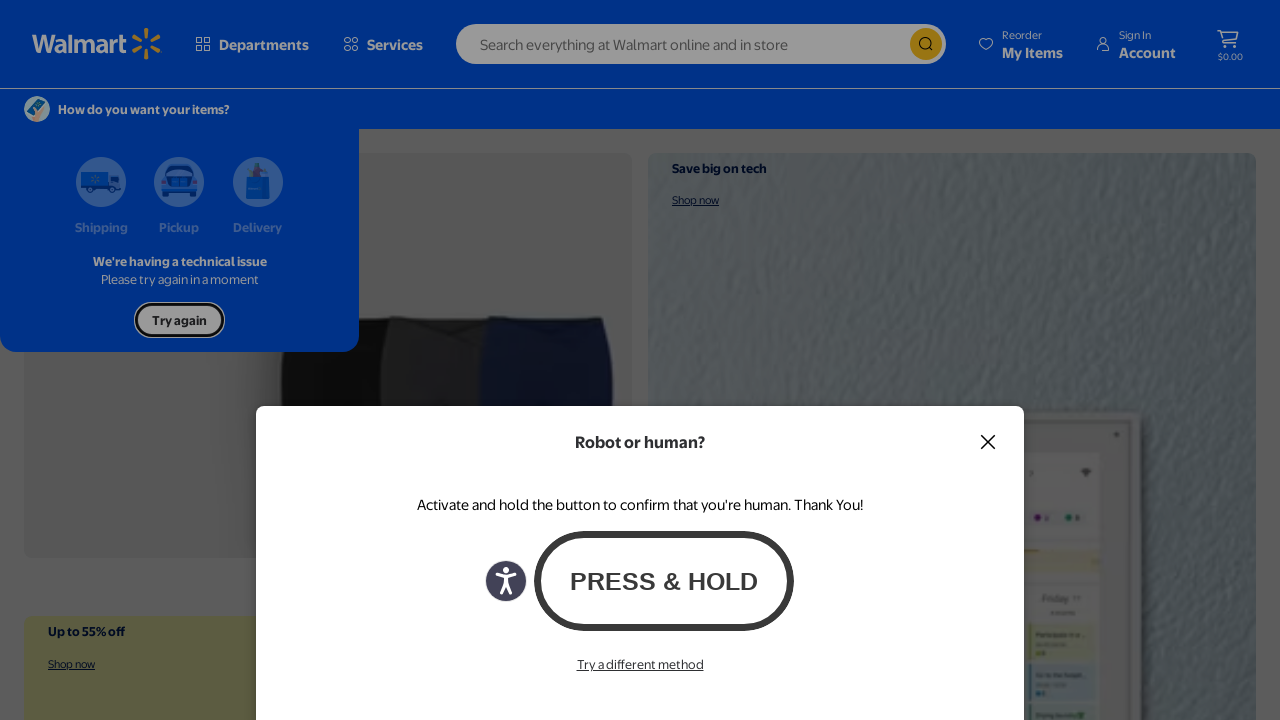

Normalized title to: 'walmart|savemoney.livebetter.'
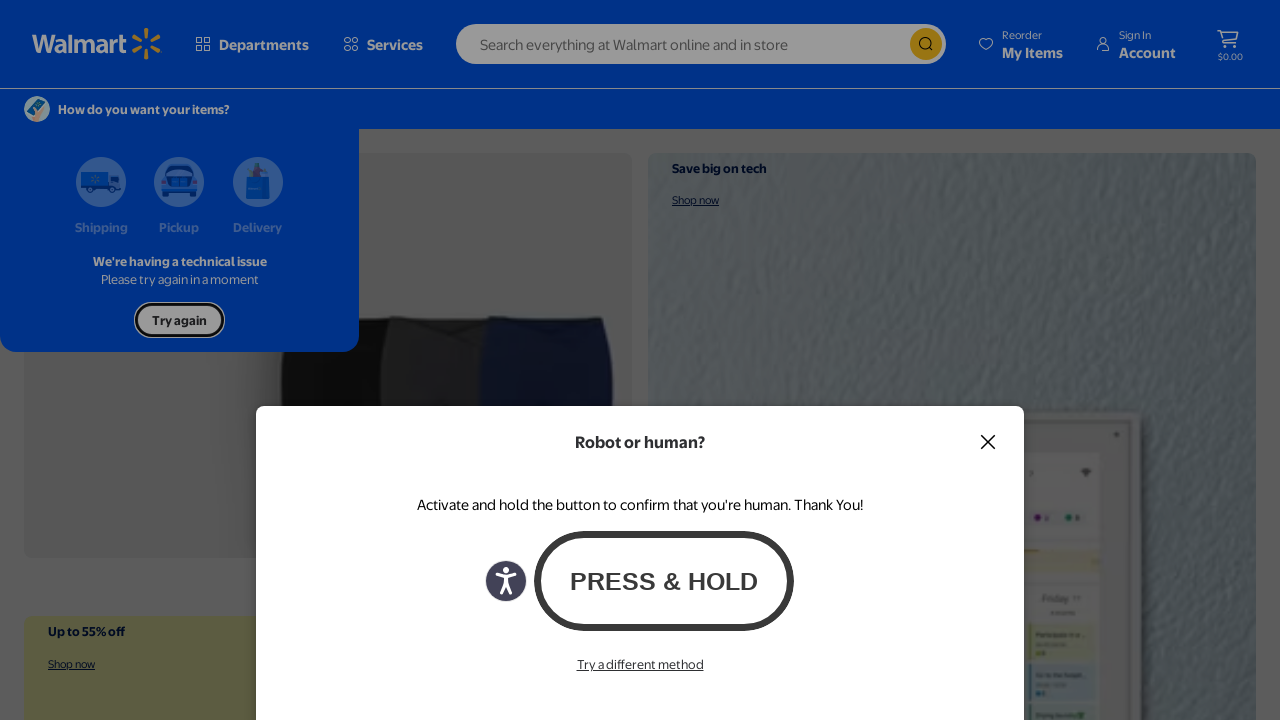

Verified that page title contains 'walmart' reference
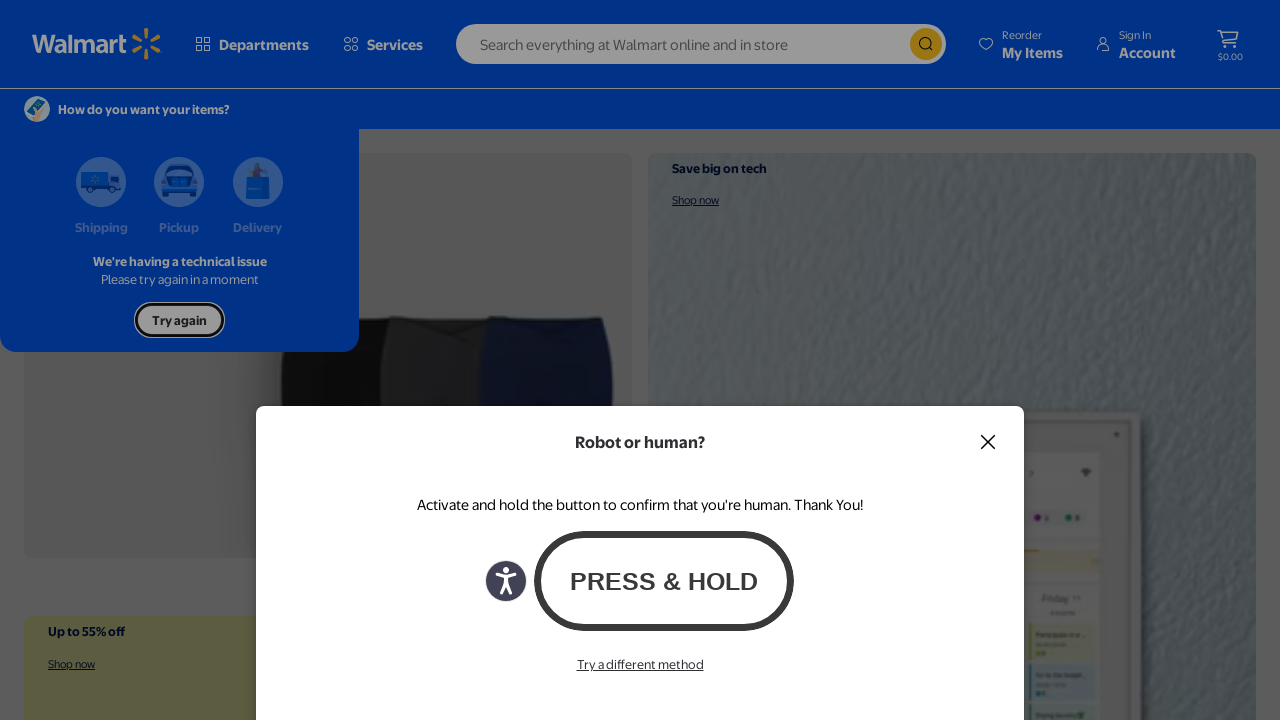

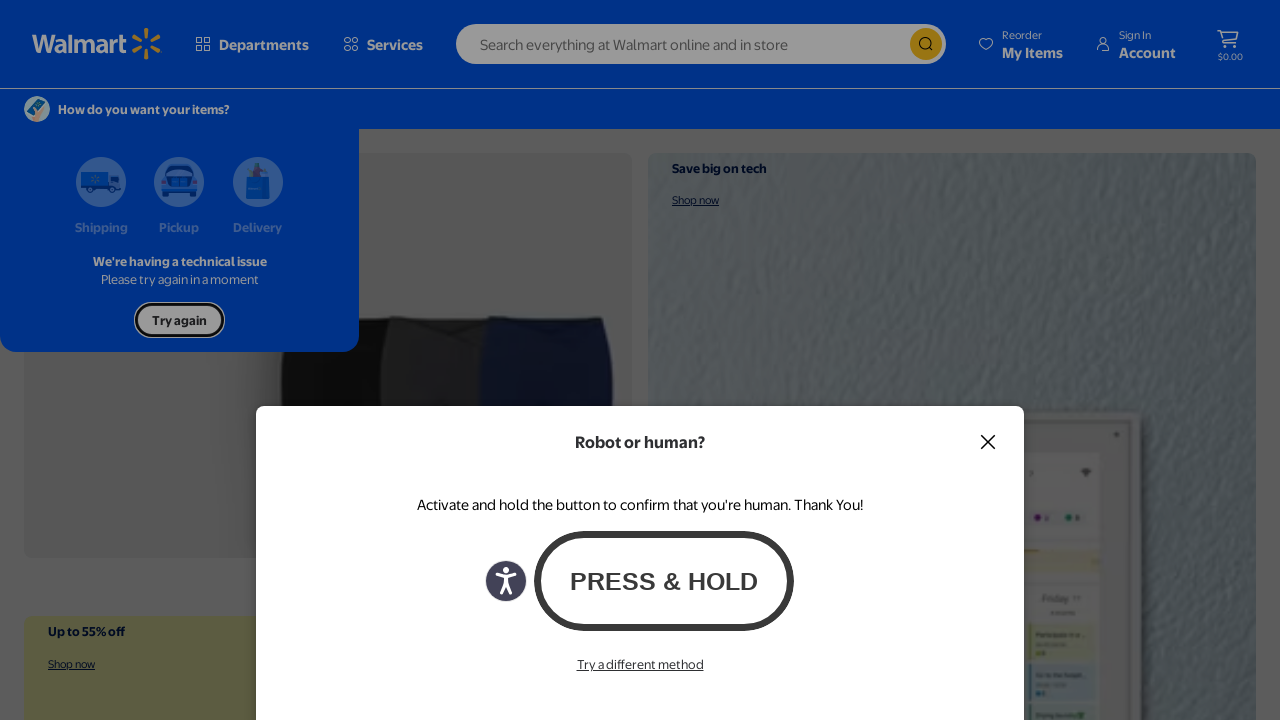